Tests registration form submission with Female gender selection to verify all gender options work correctly.

Starting URL: https://demo.automationtesting.in/Register.html

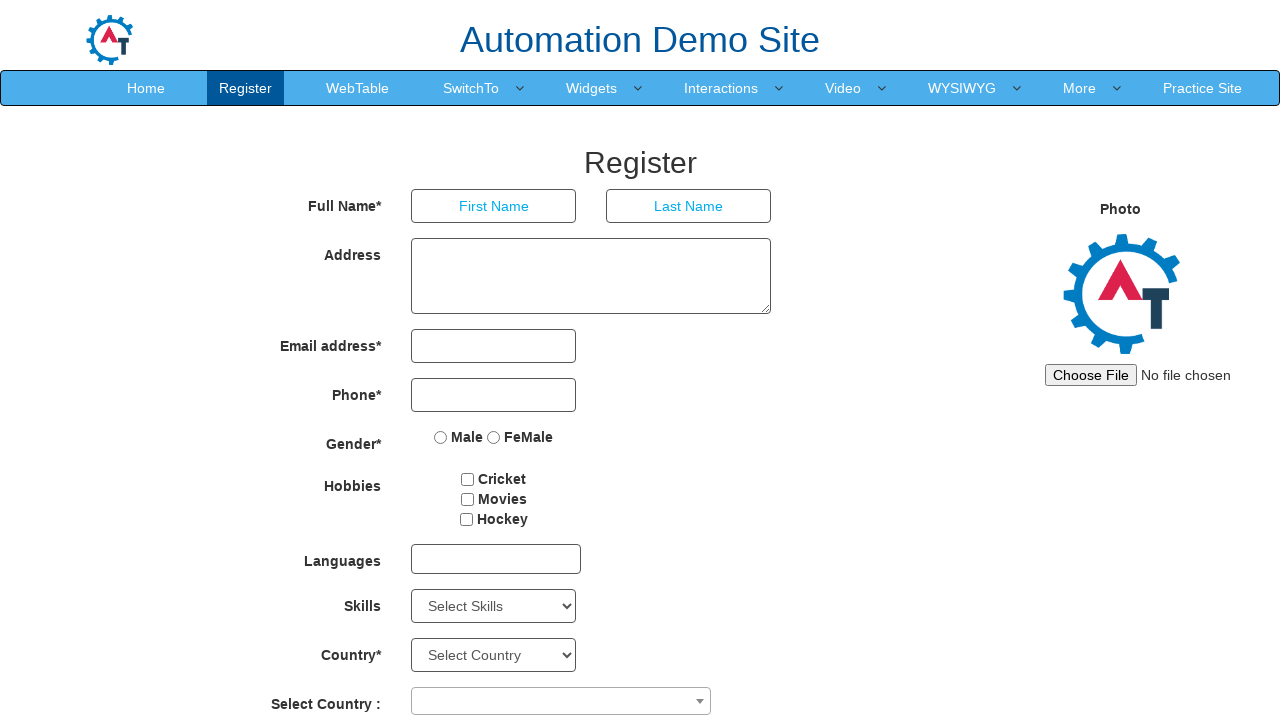

Removed iframes/ads that may interfere with the form
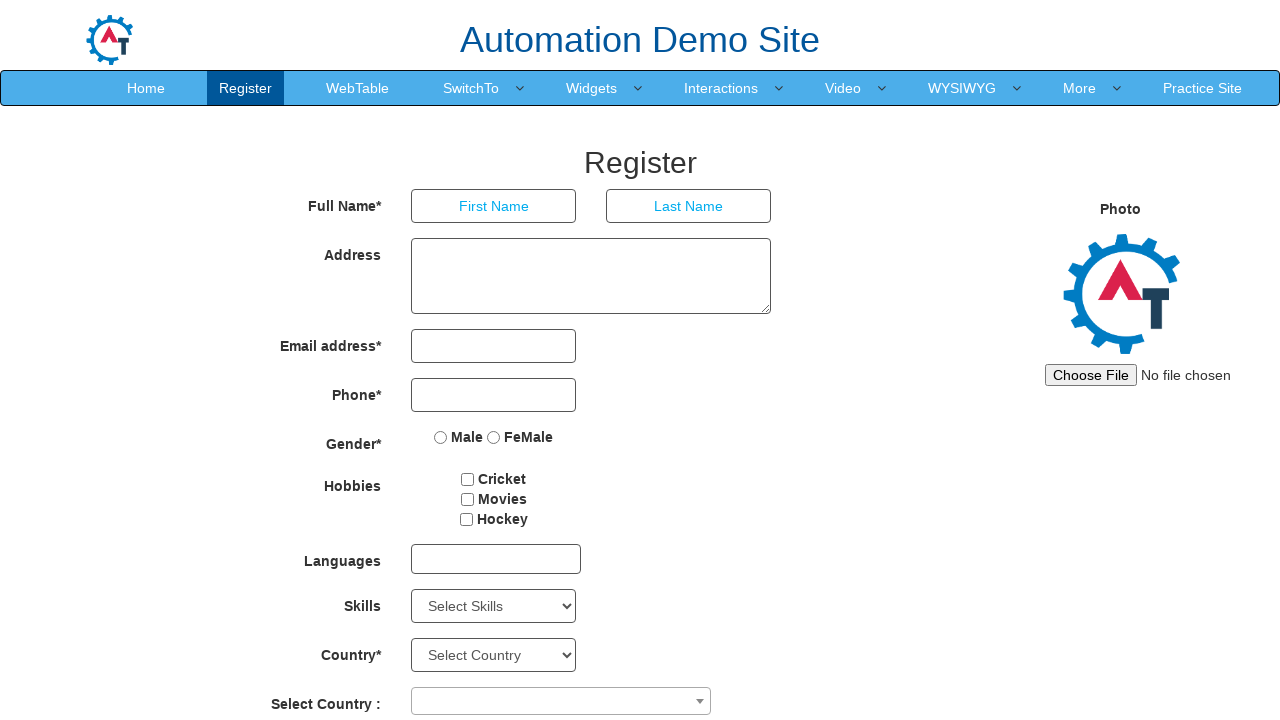

Filled first name field with 'Emma' on input[ng-model='FirstName']
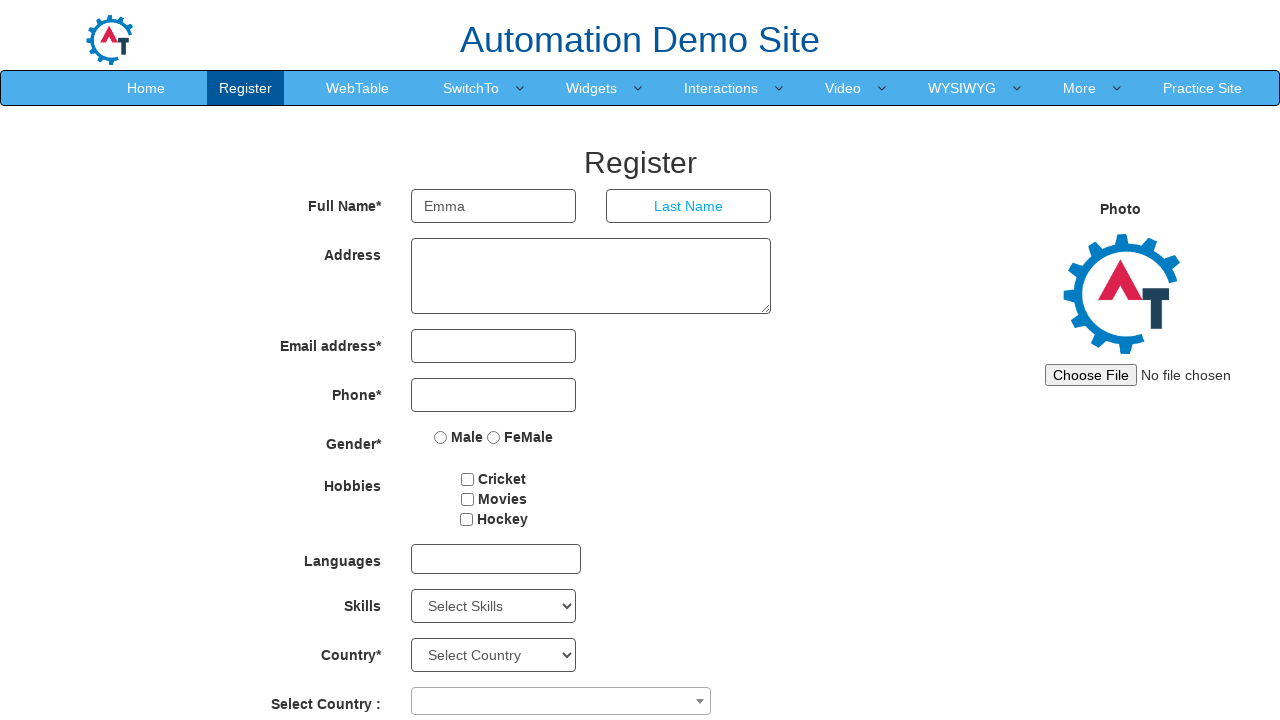

Filled last name field with 'Davis' on input[ng-model='LastName']
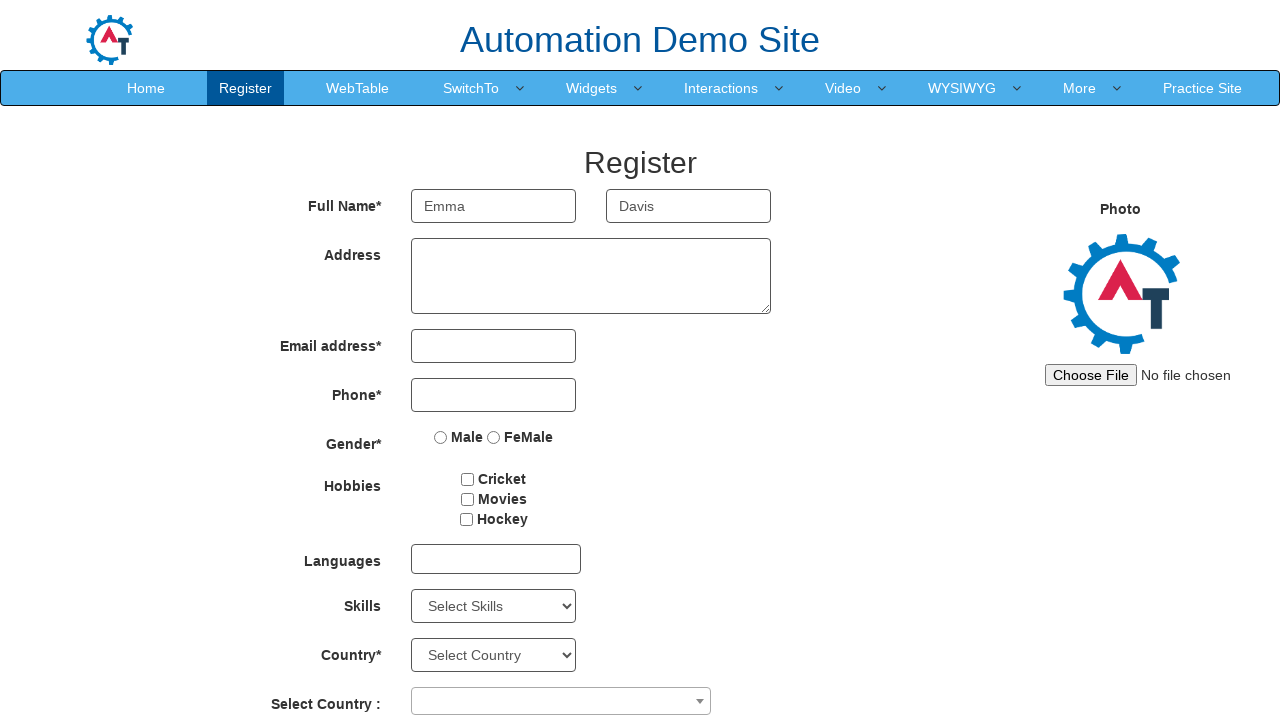

Filled email field with 'emma.davis@example.com' on input[ng-model='EmailAdress']
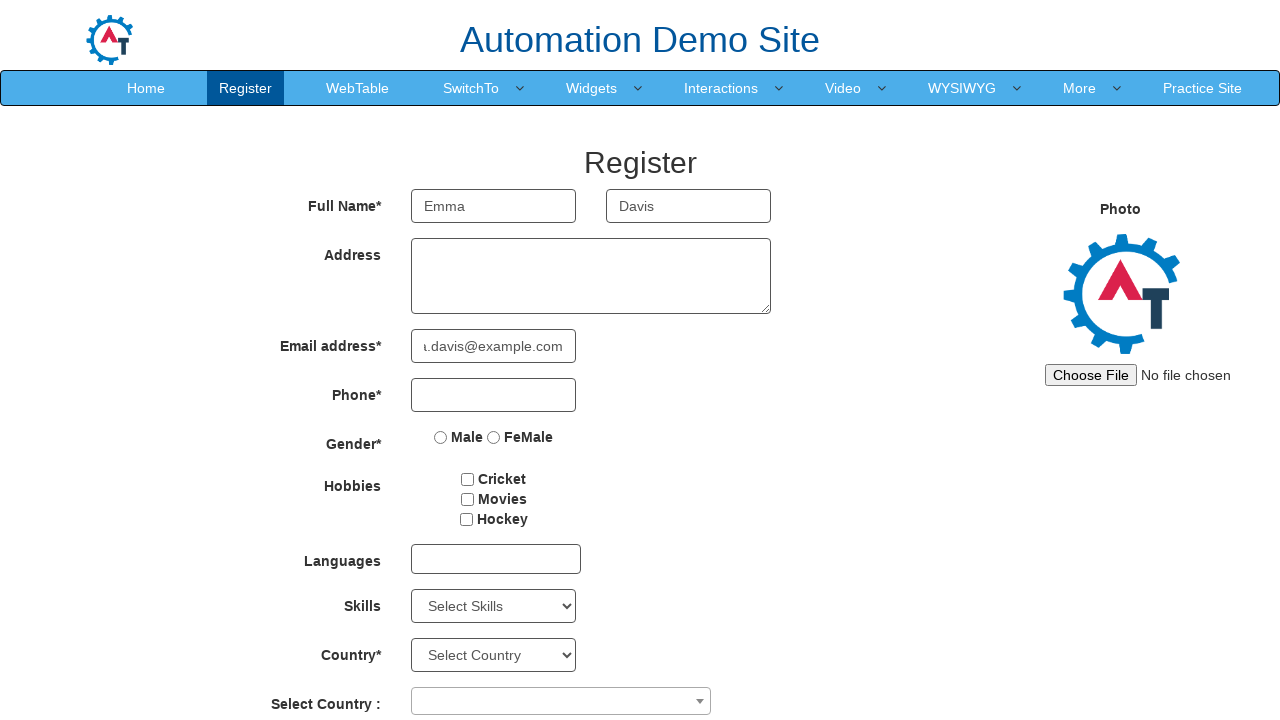

Filled phone field with '1234567890' on input[ng-model='Phone']
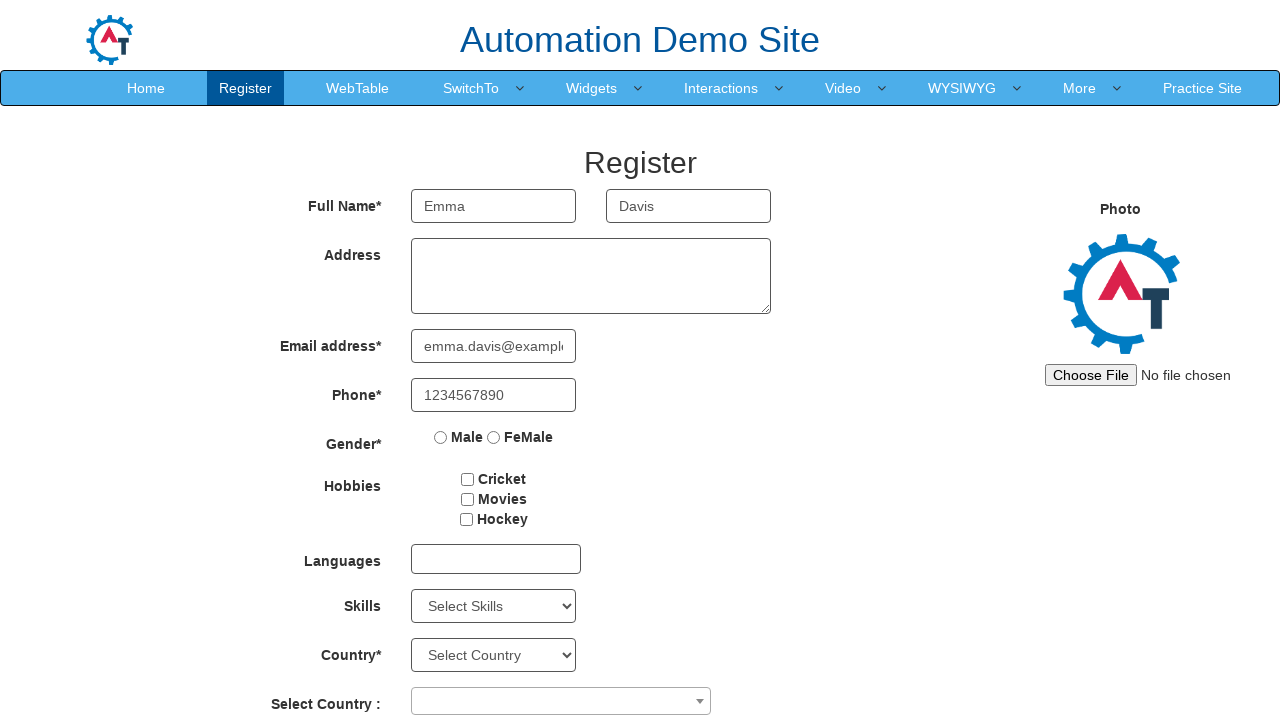

Selected Female gender option at (494, 437) on input[type='radio'][value='FeMale']
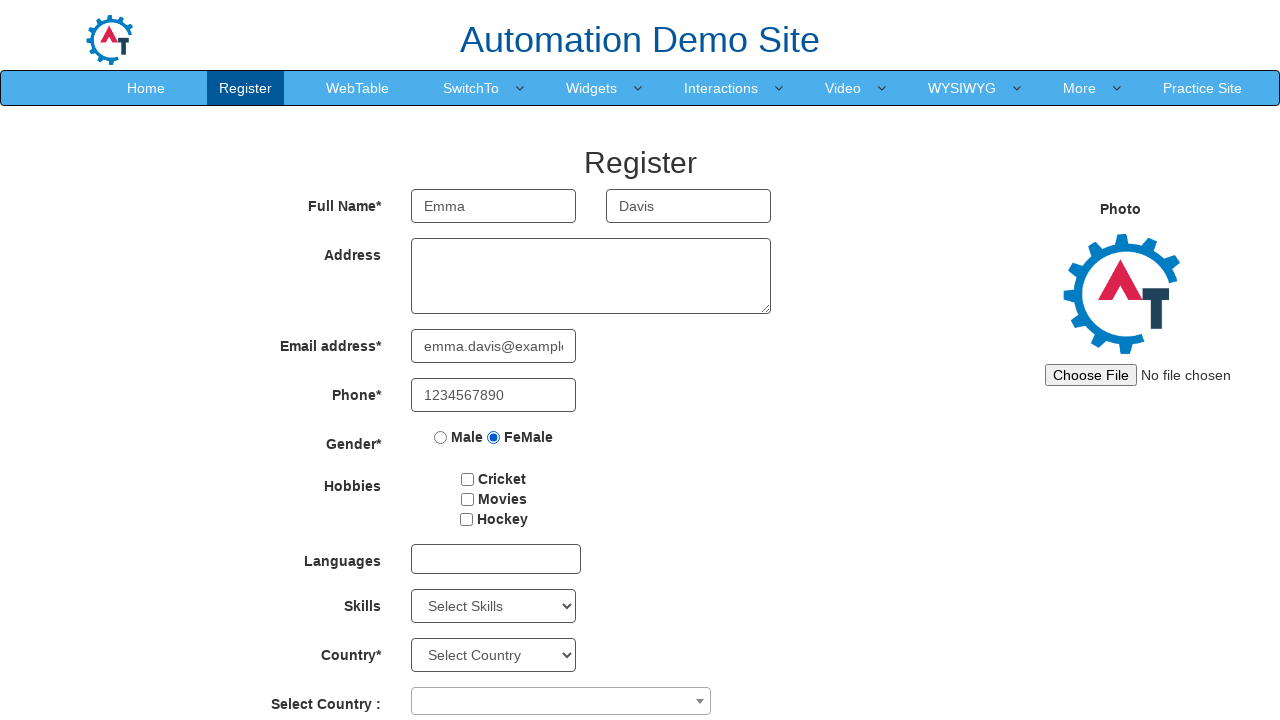

Selected India from country dropdown on #country
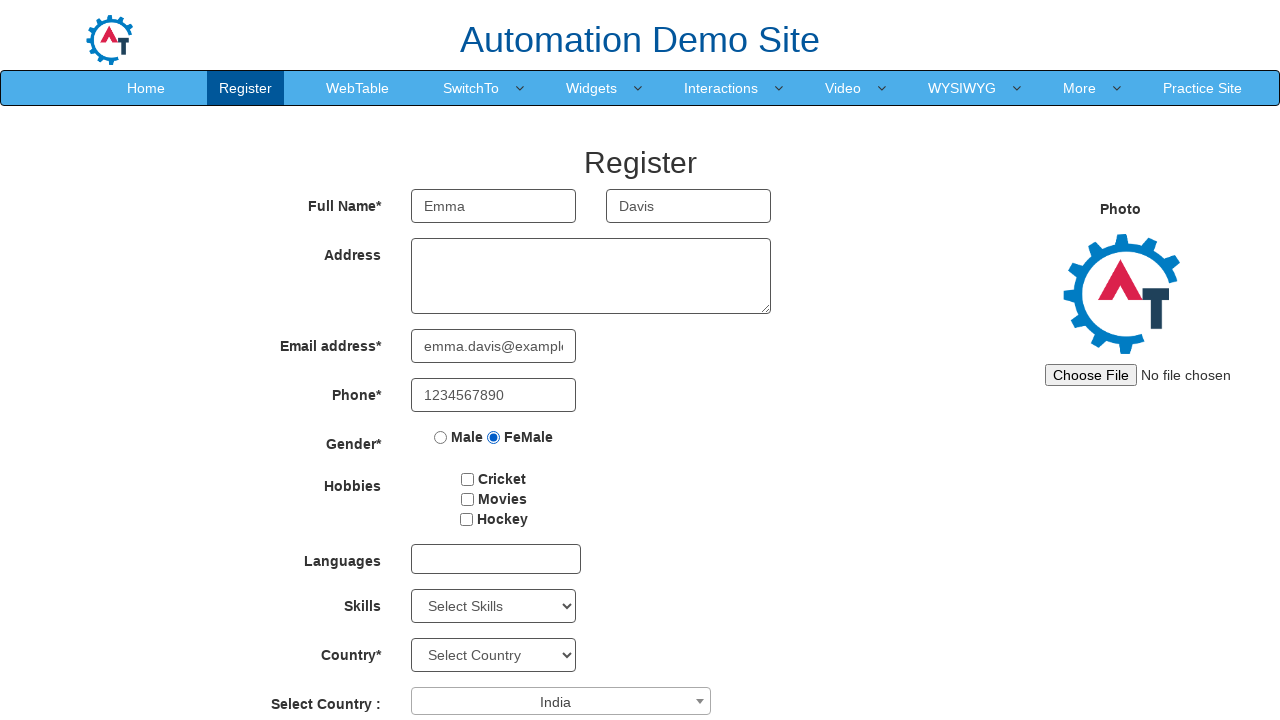

Clicked submit button to submit registration form at (572, 623) on #submitbtn
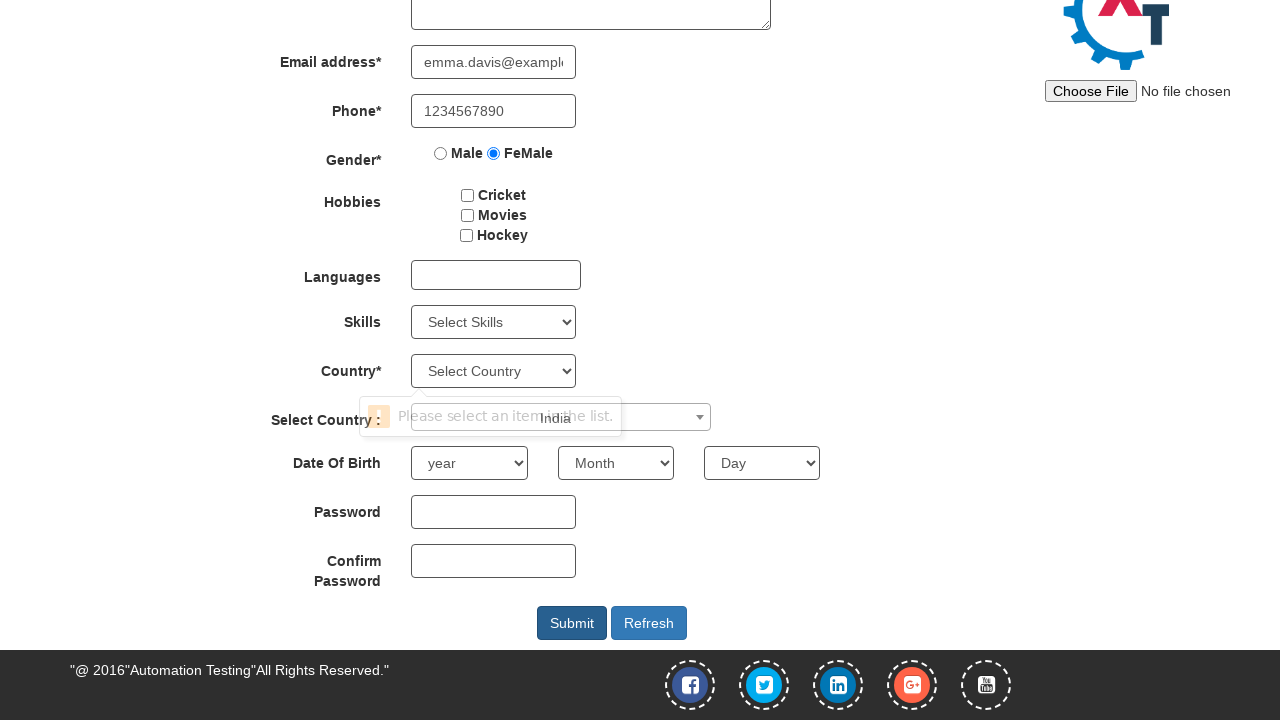

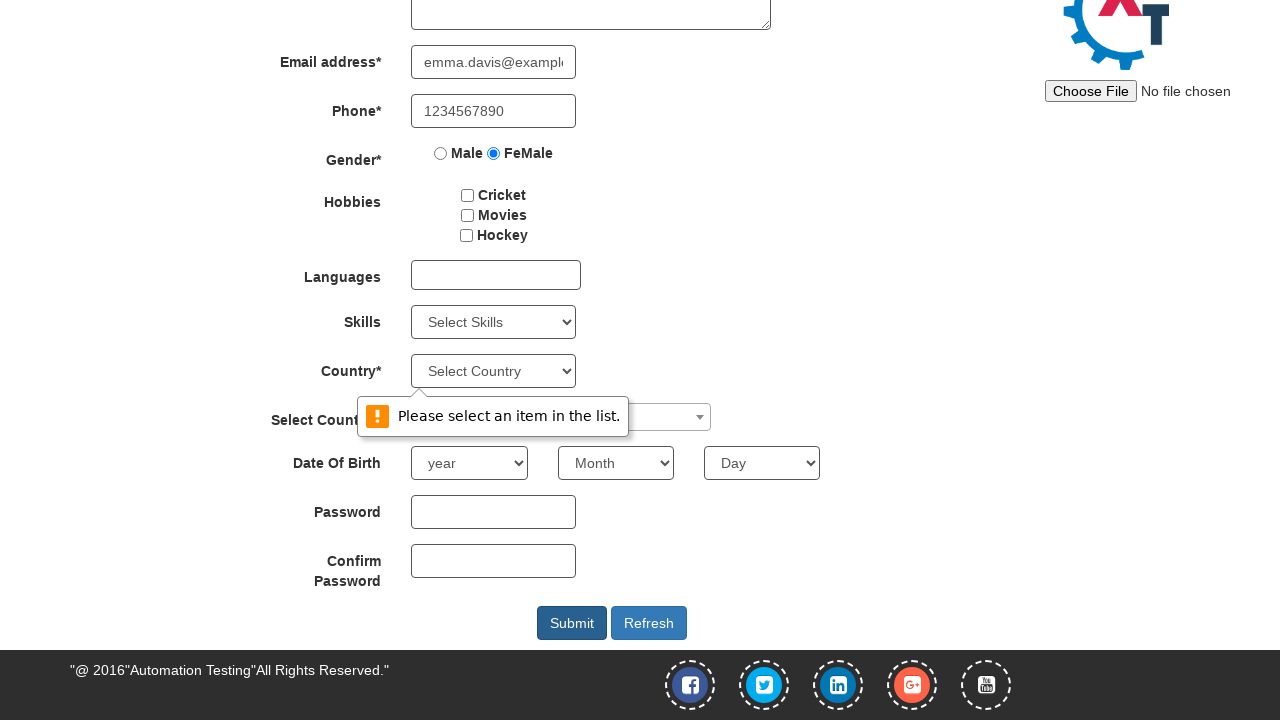